Navigates to the Hubway data index page hosted on S3, waits for the page to load, and scrolls to the bottom to ensure all content is visible.

Starting URL: https://s3.amazonaws.com/hubway-data/index.html

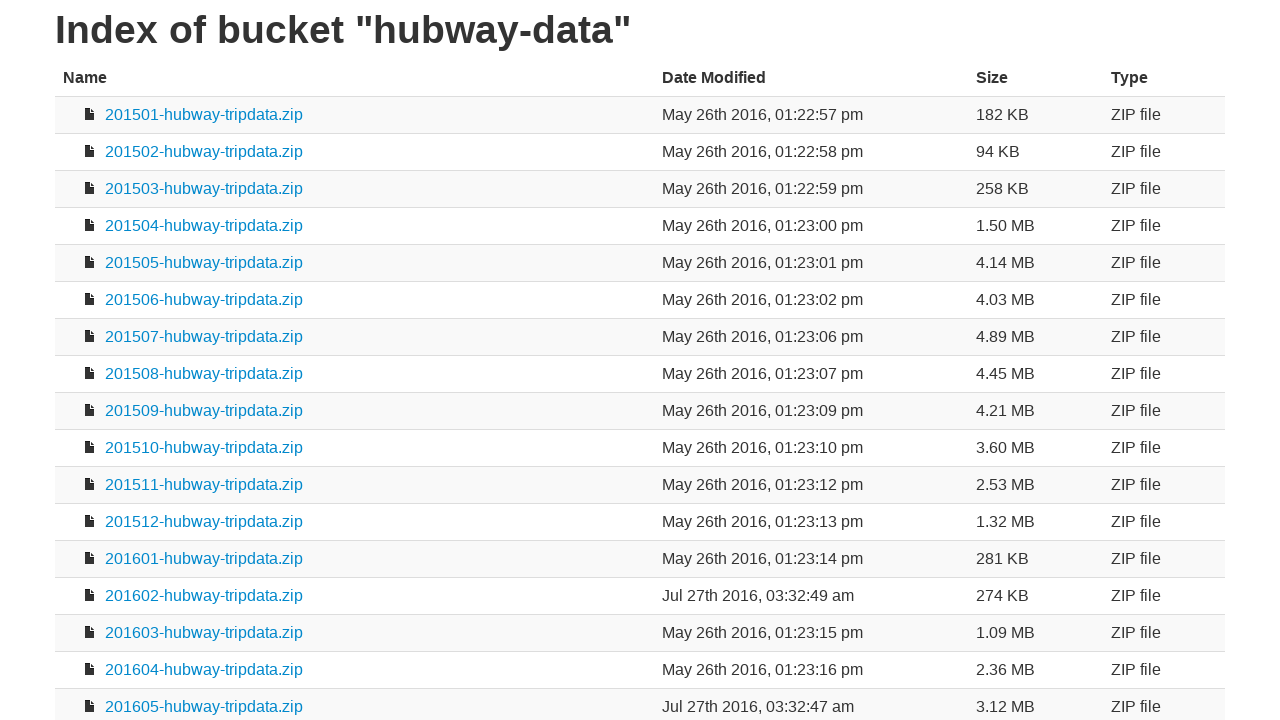

Navigated to Hubway data index page on S3
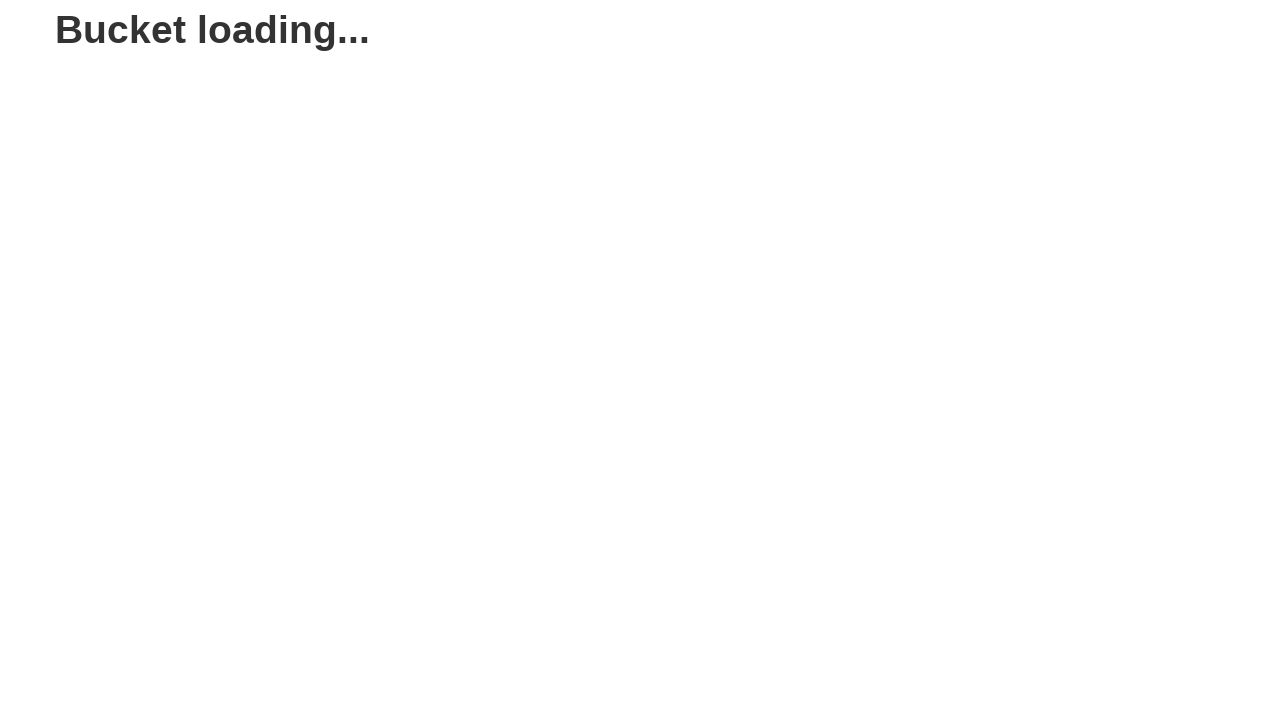

Page body element loaded
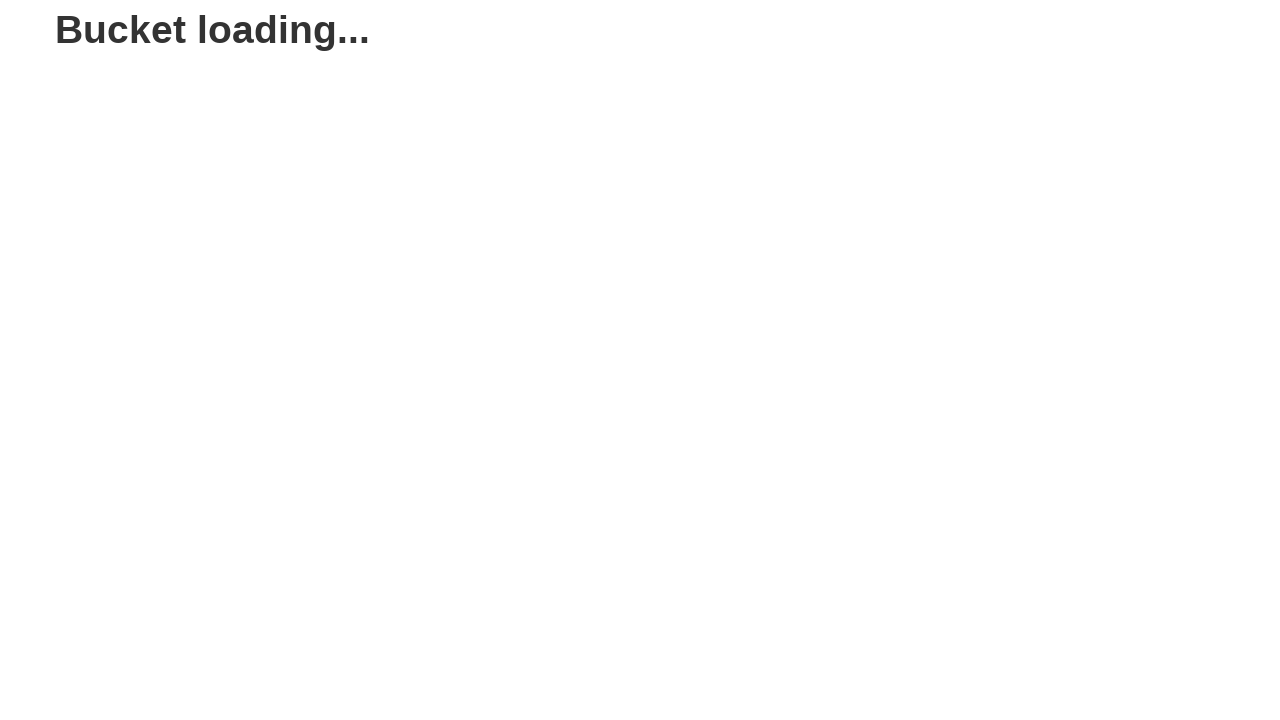

Scrolled to bottom of page to load all content
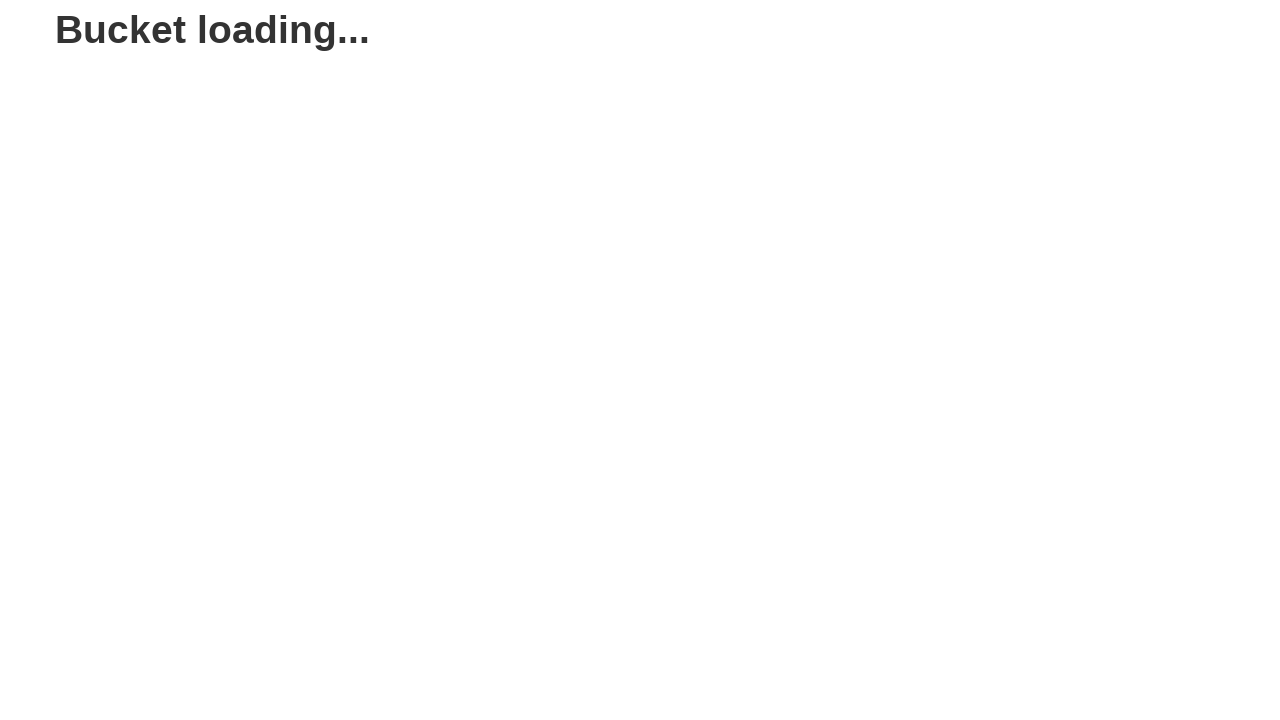

Waited 2 seconds for additional content to load after scrolling
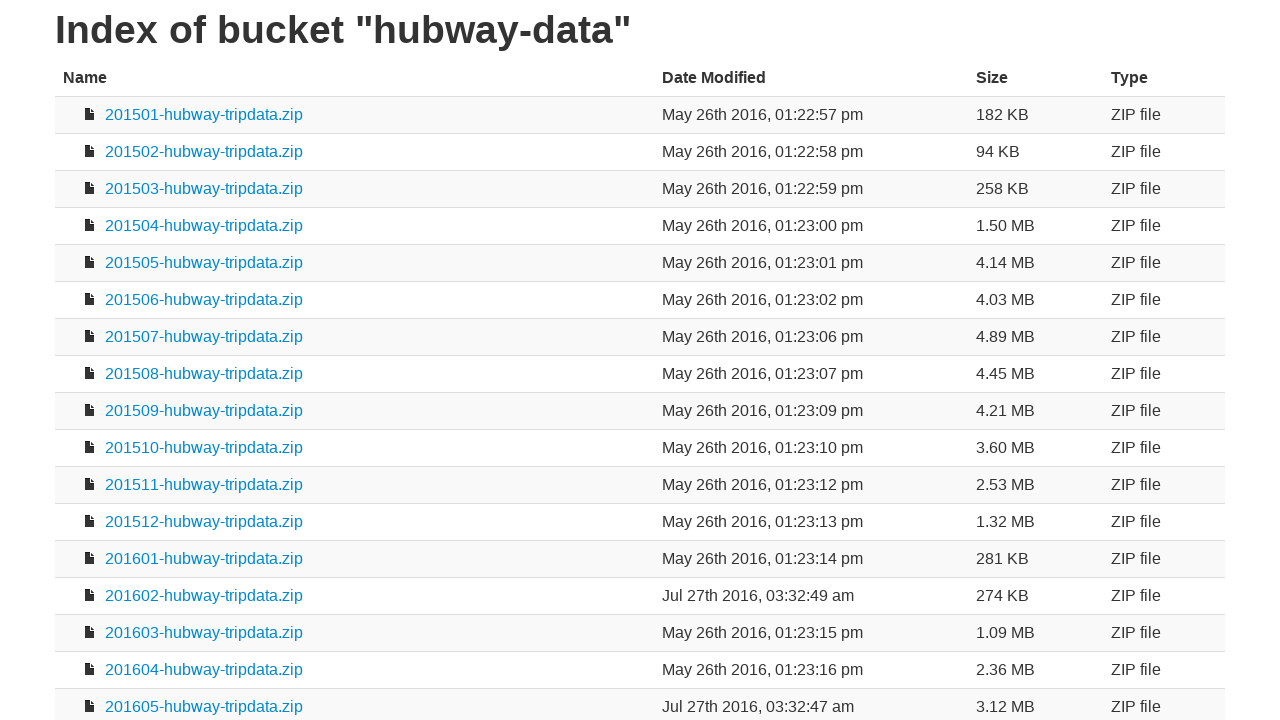

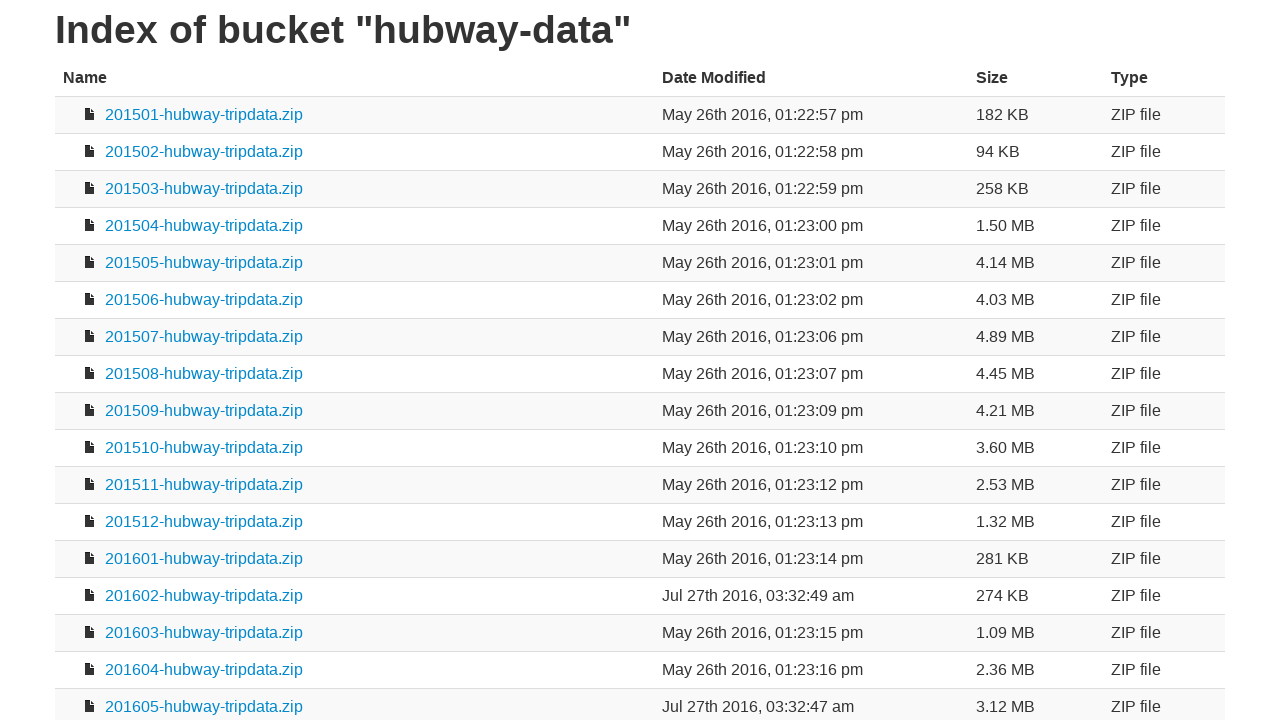